Tests keyboard functionality by entering text in a username field and then using Ctrl+Z to undo the input

Starting URL: https://speedwaytech.co.in/sample.html

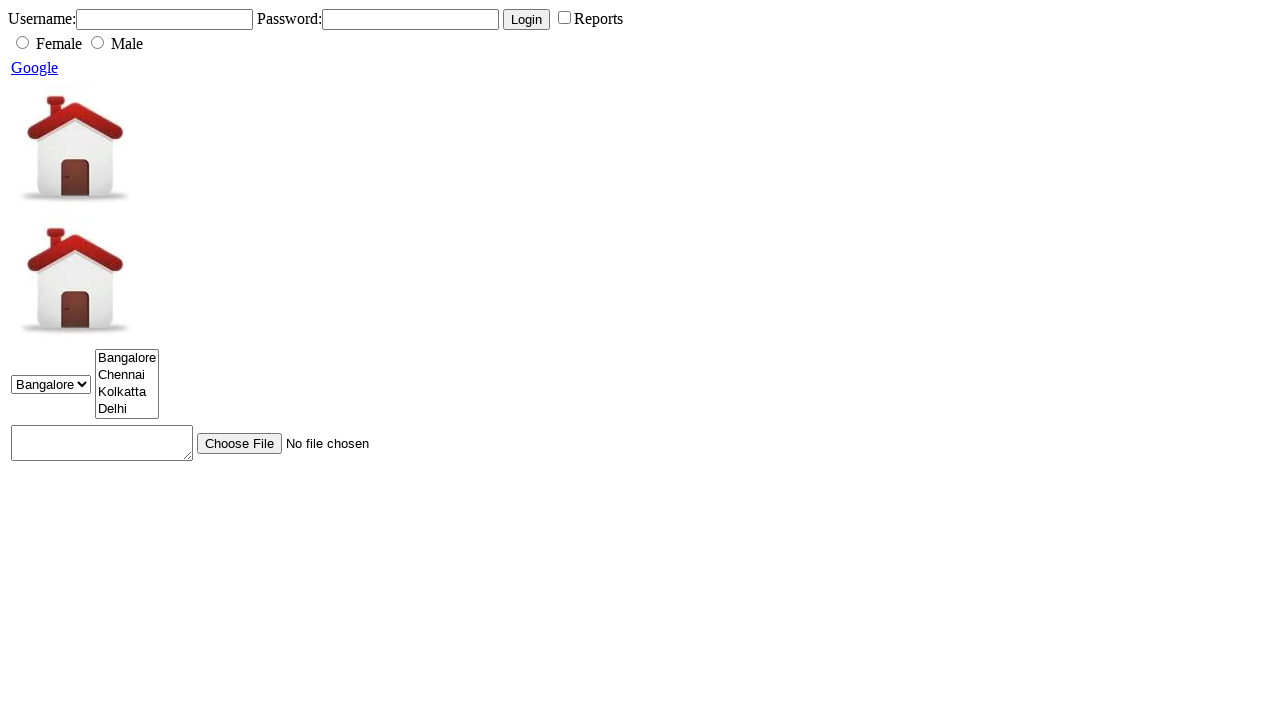

Filled username field with 'Sujeet' on input[name='uname']
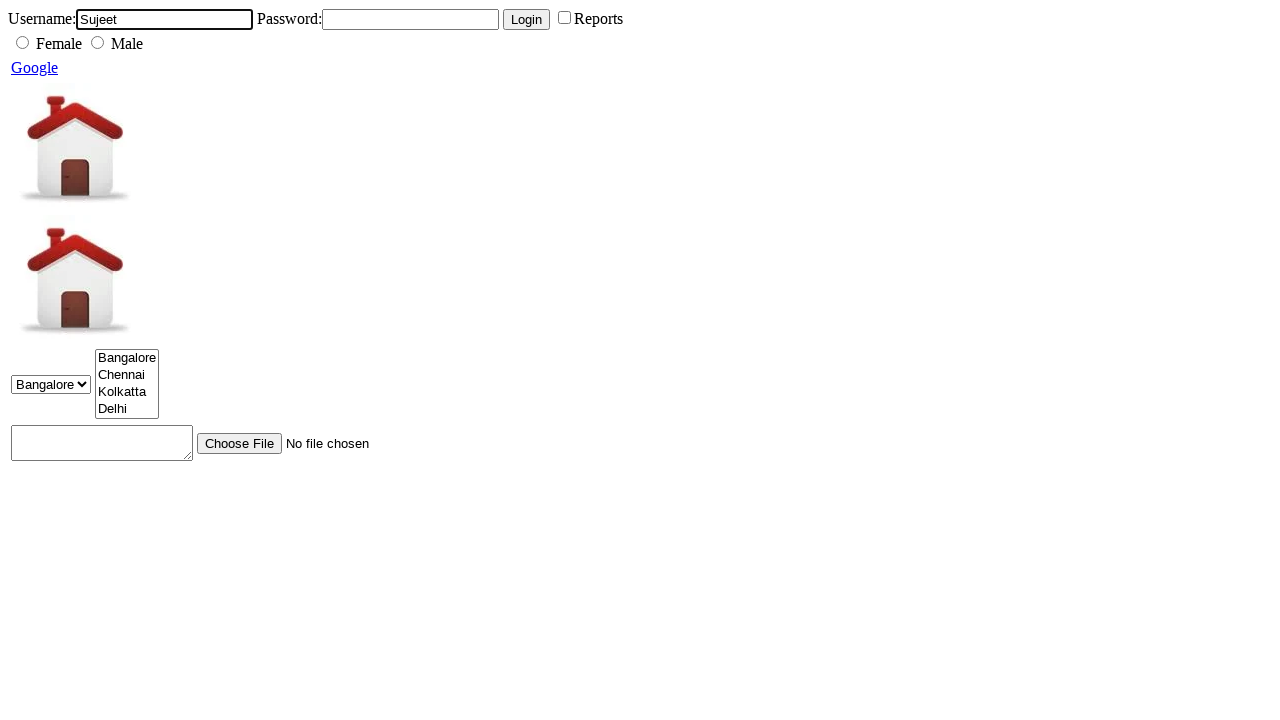

Pressed Ctrl+Z to undo the text input
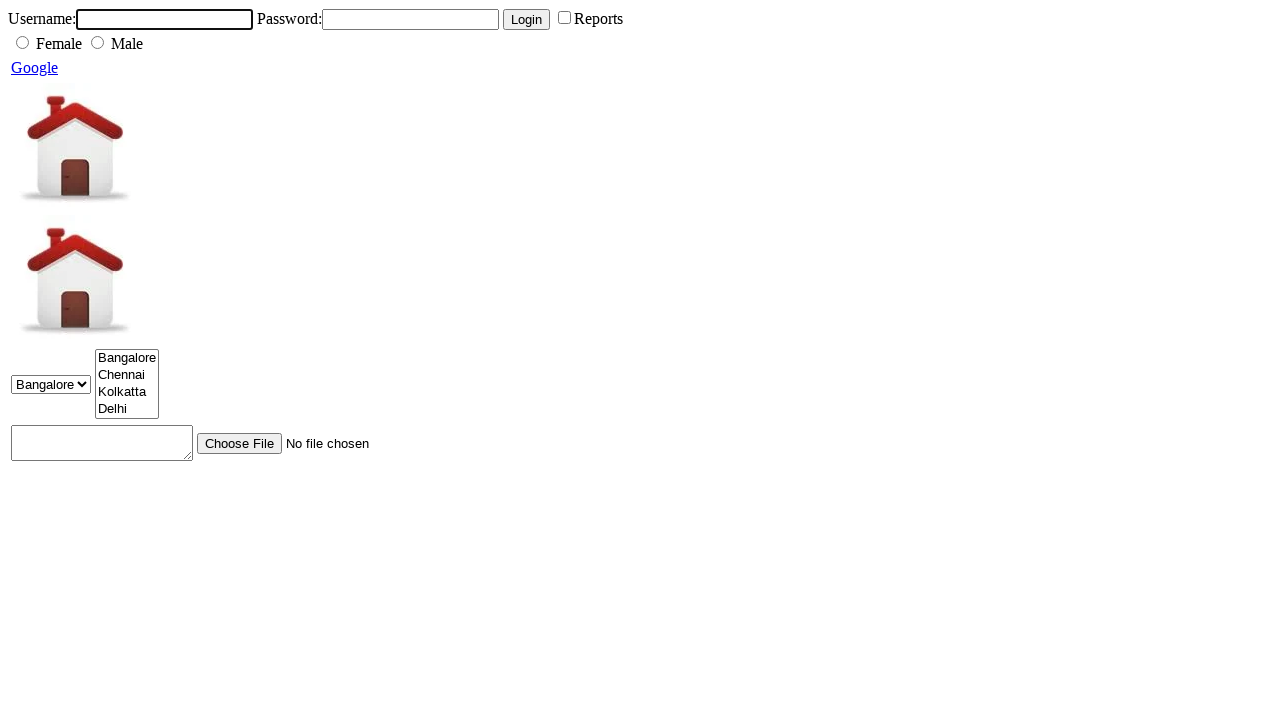

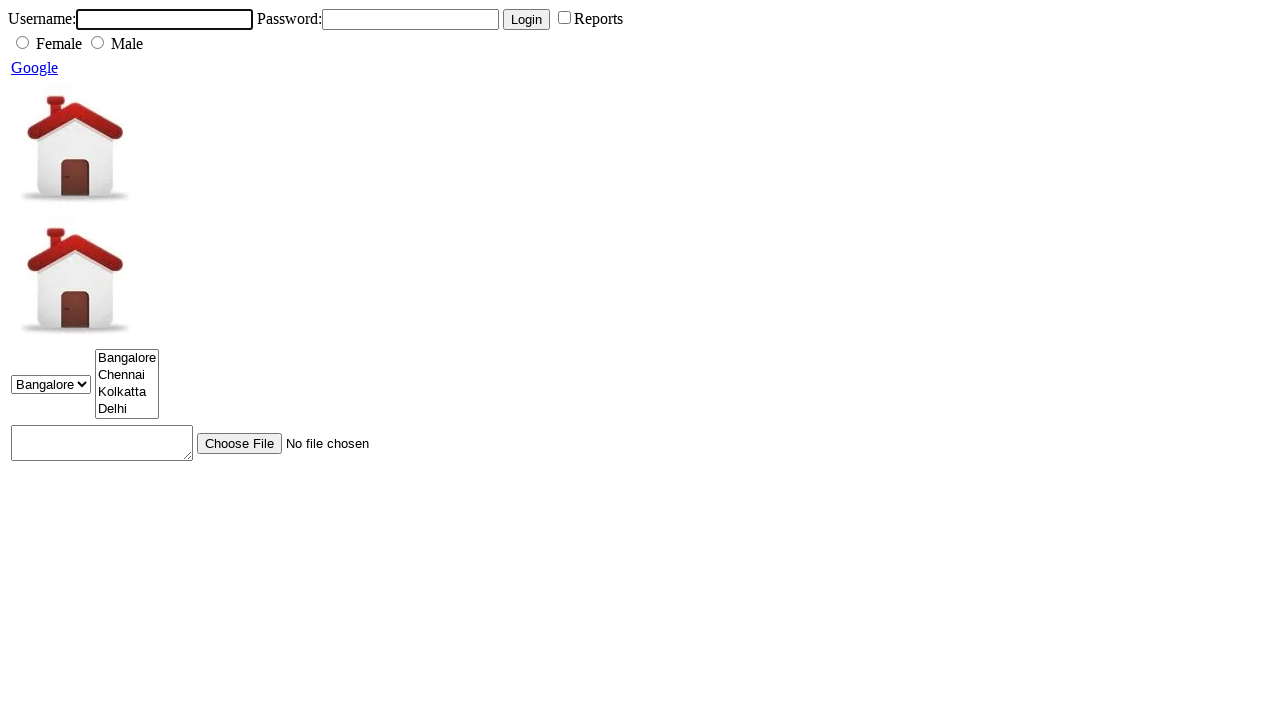